Navigates to a window handles practice page and maximizes the browser window. This is a basic test to verify page loads correctly.

Starting URL: https://www.hyrtutorials.com/p/window-handles-practice.html

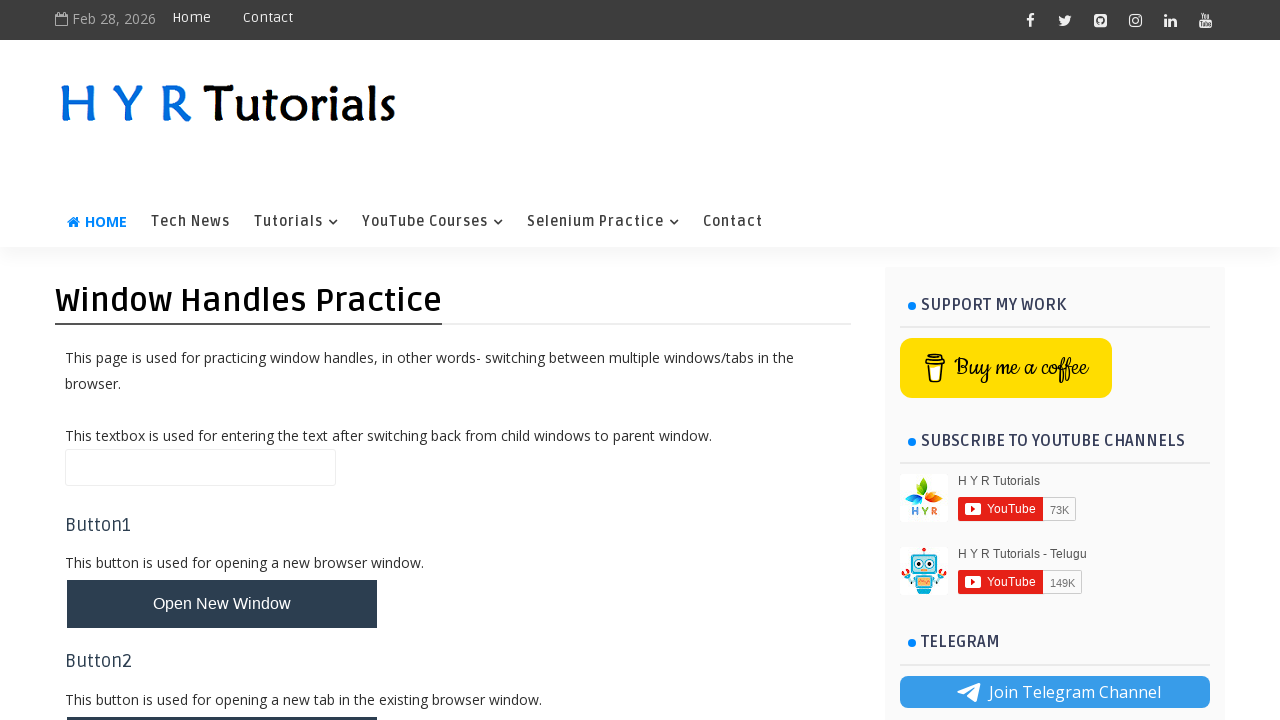

Navigated to window handles practice page
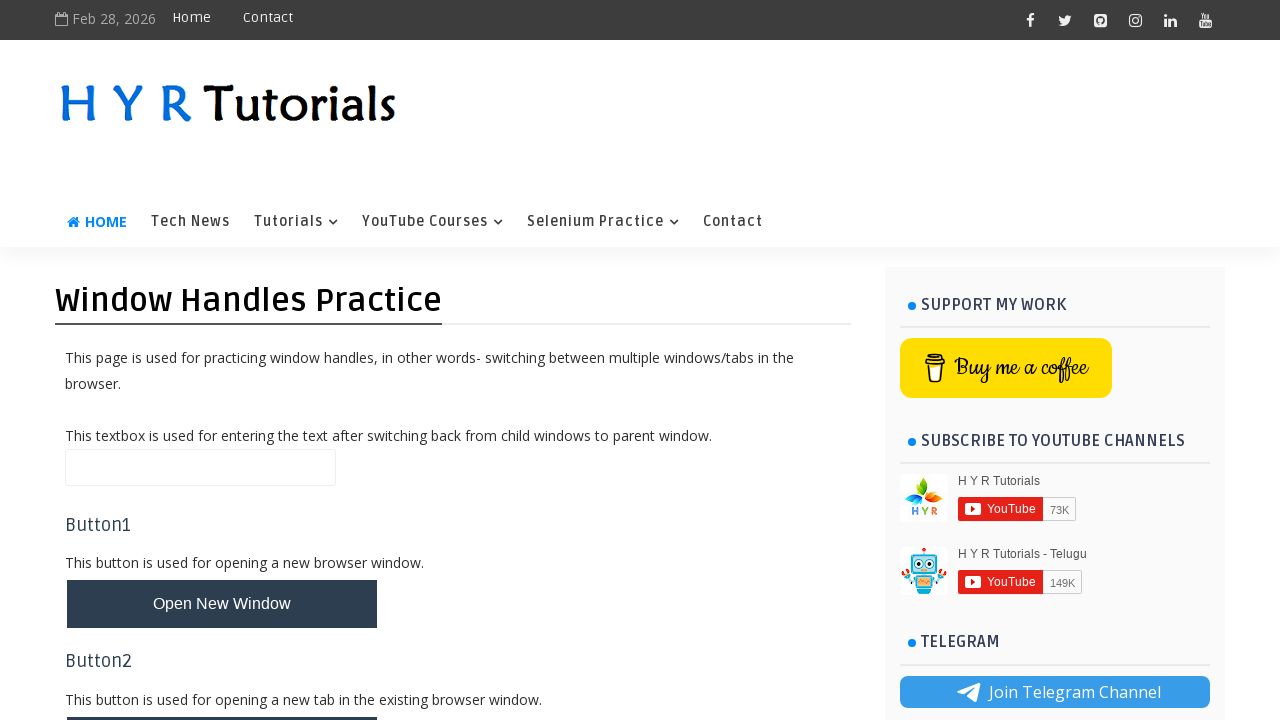

Maximized browser window to 1920x1080
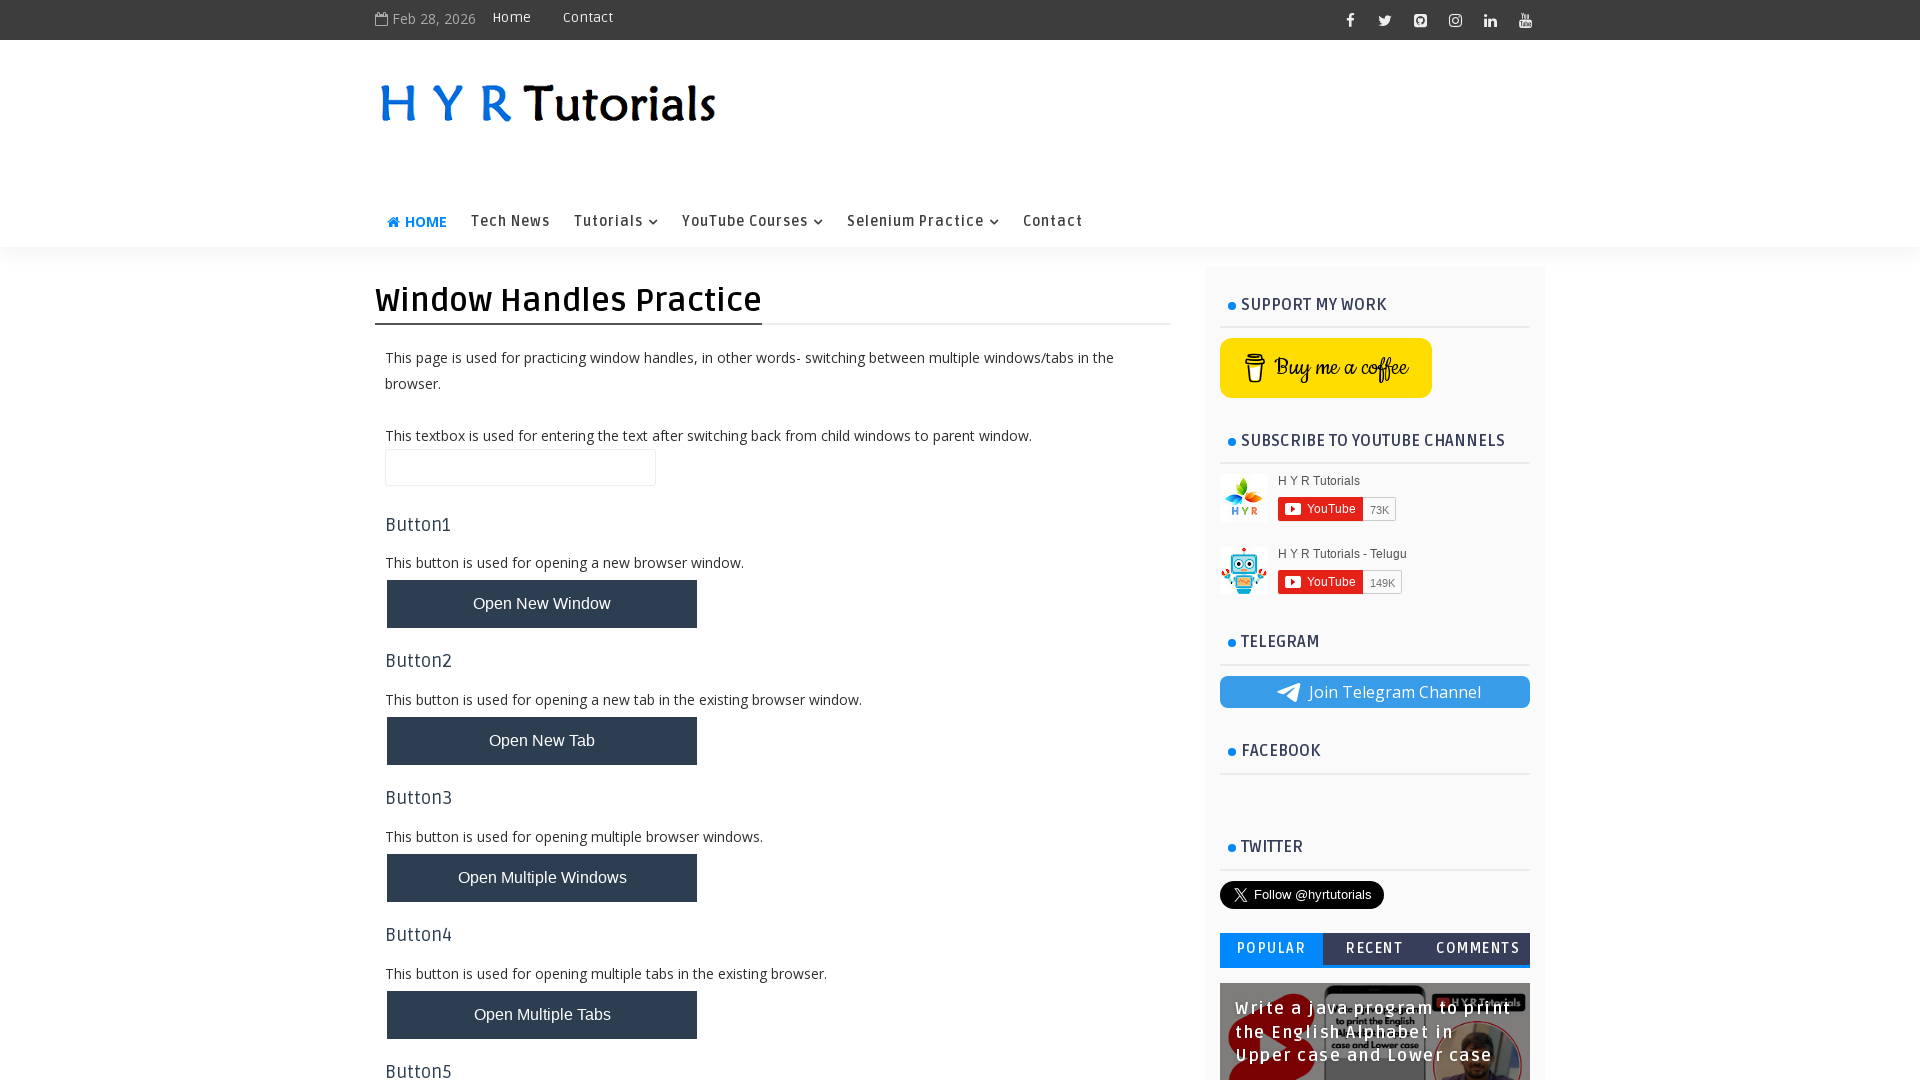

Page fully loaded and DOM content rendered
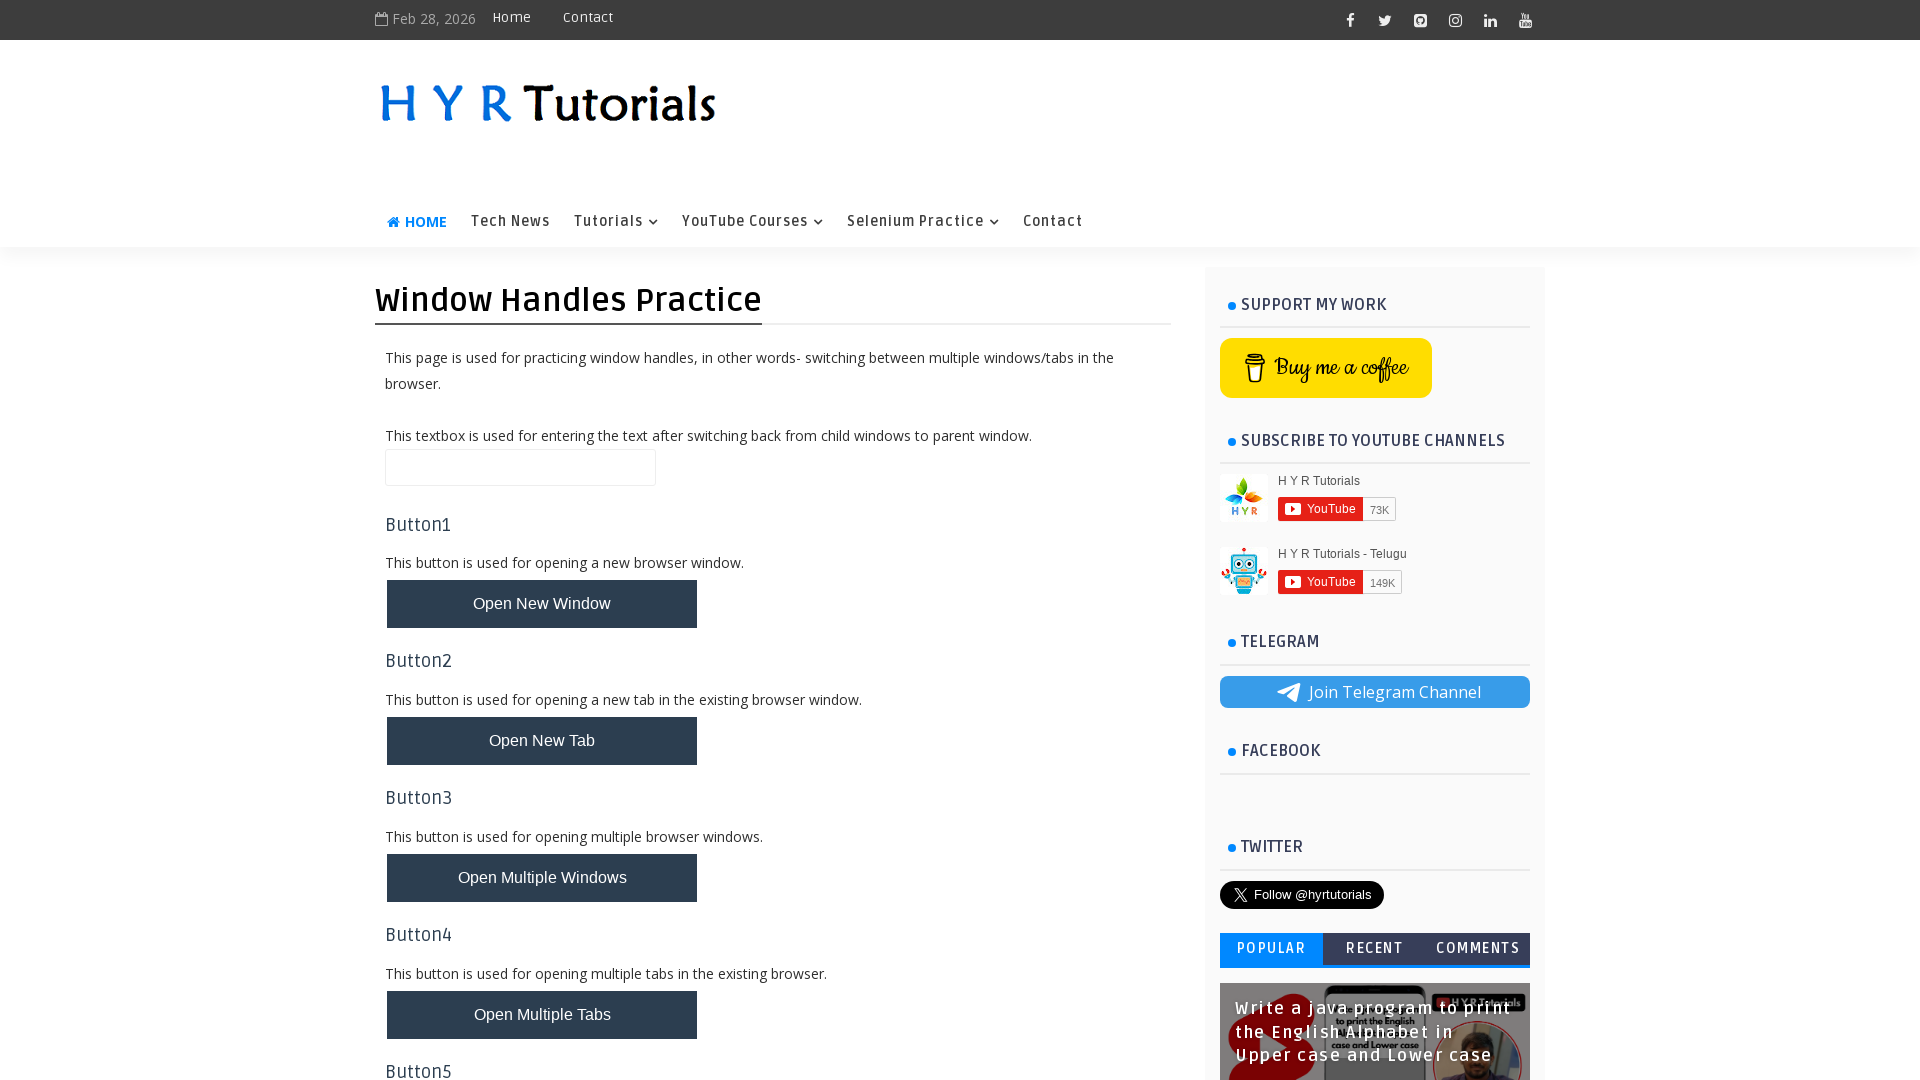

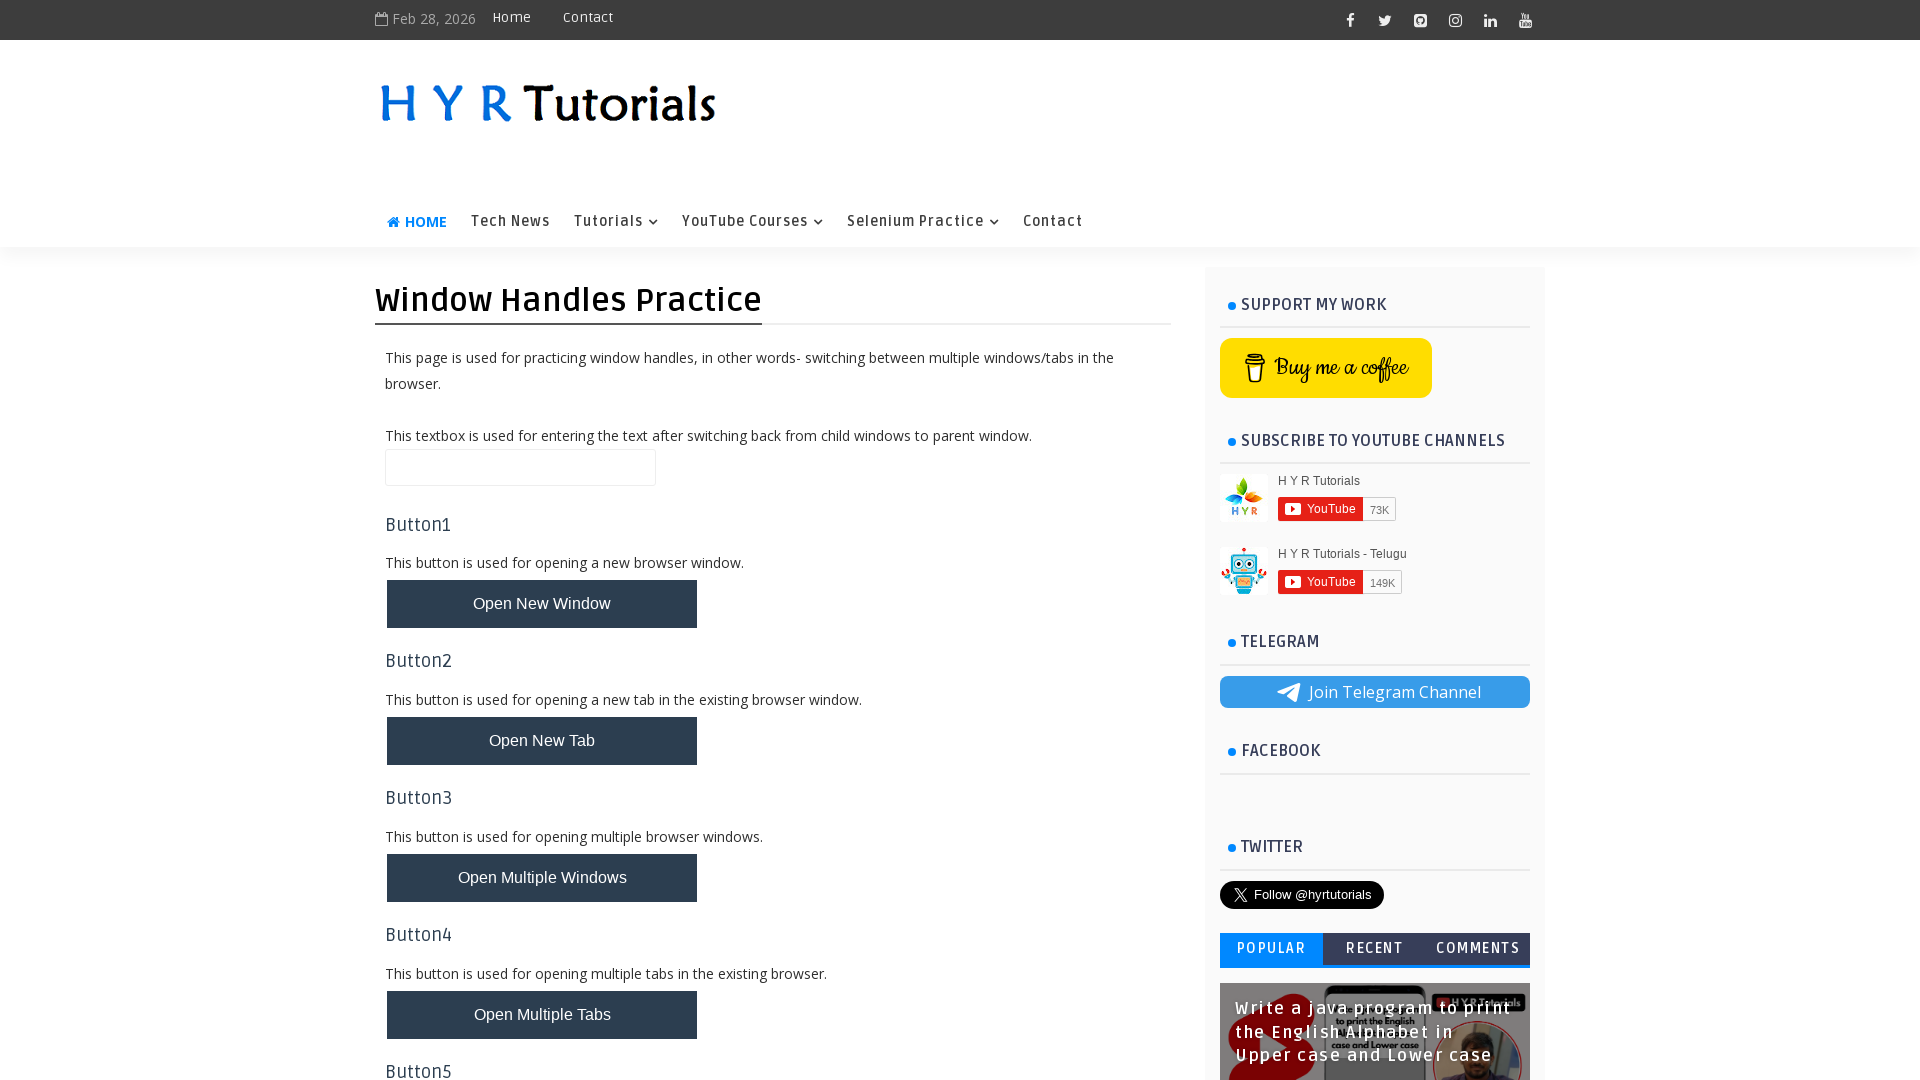